Tests XPath traversal by locating sibling and parent elements on an automation practice page

Starting URL: https://rahulshettyacademy.com/AutomationPractice/

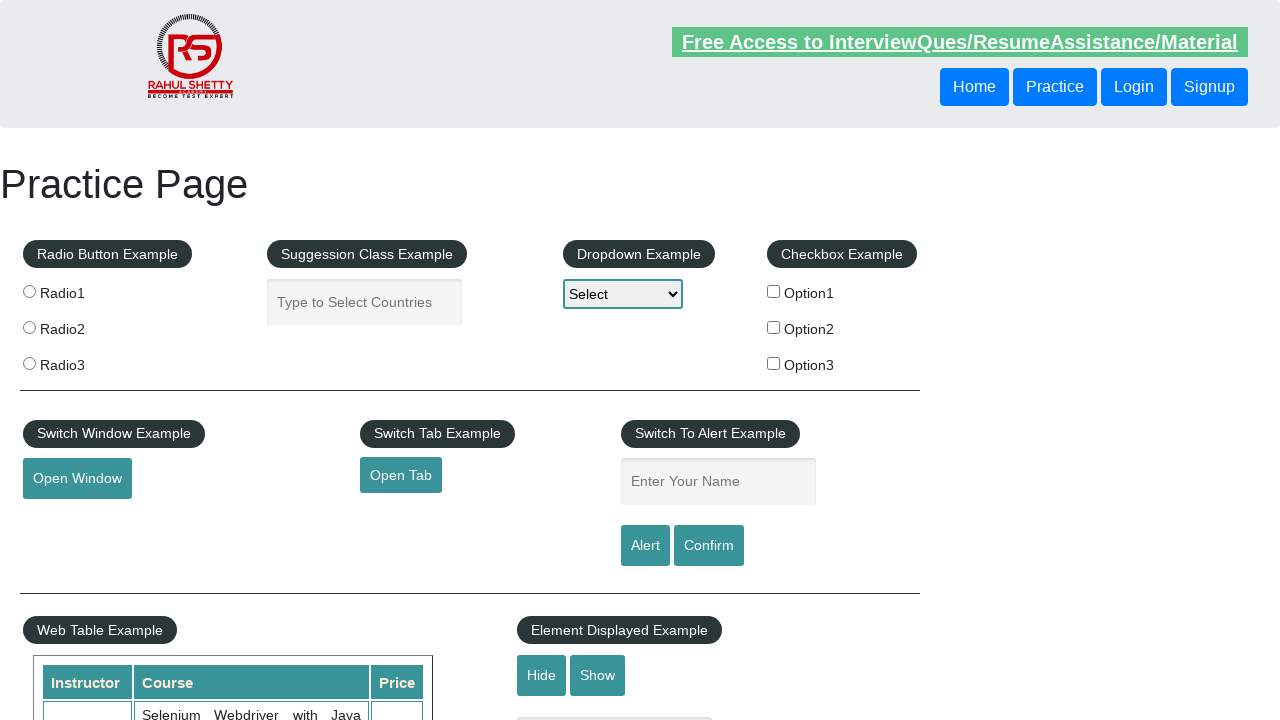

Navigated to automation practice page
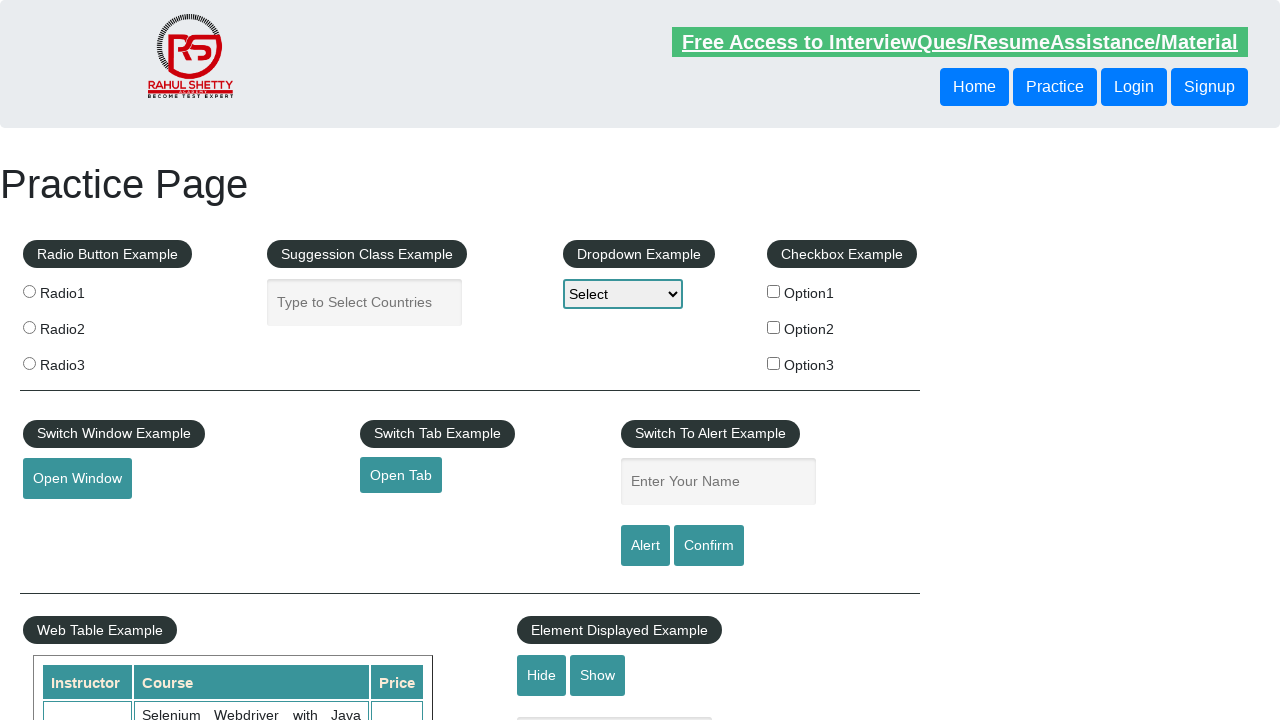

Located first following sibling button and extracted text content
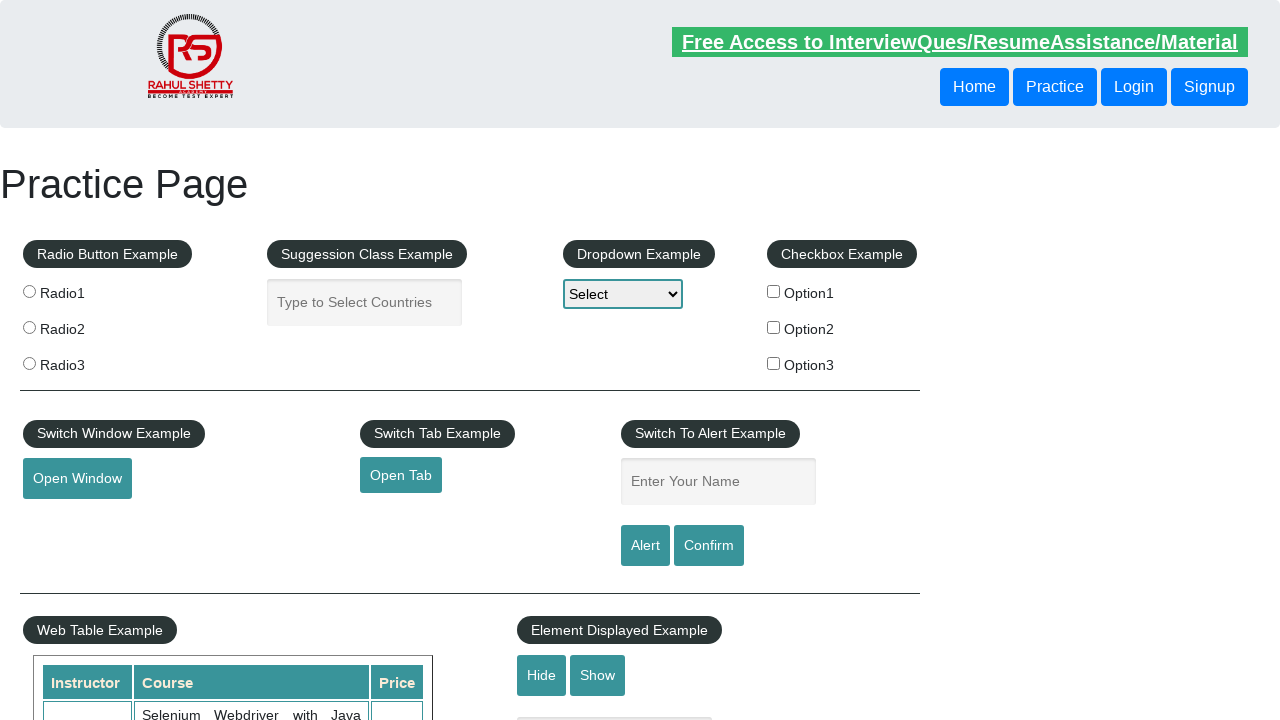

Located button by traversing to parent div and selecting second button, extracted text content
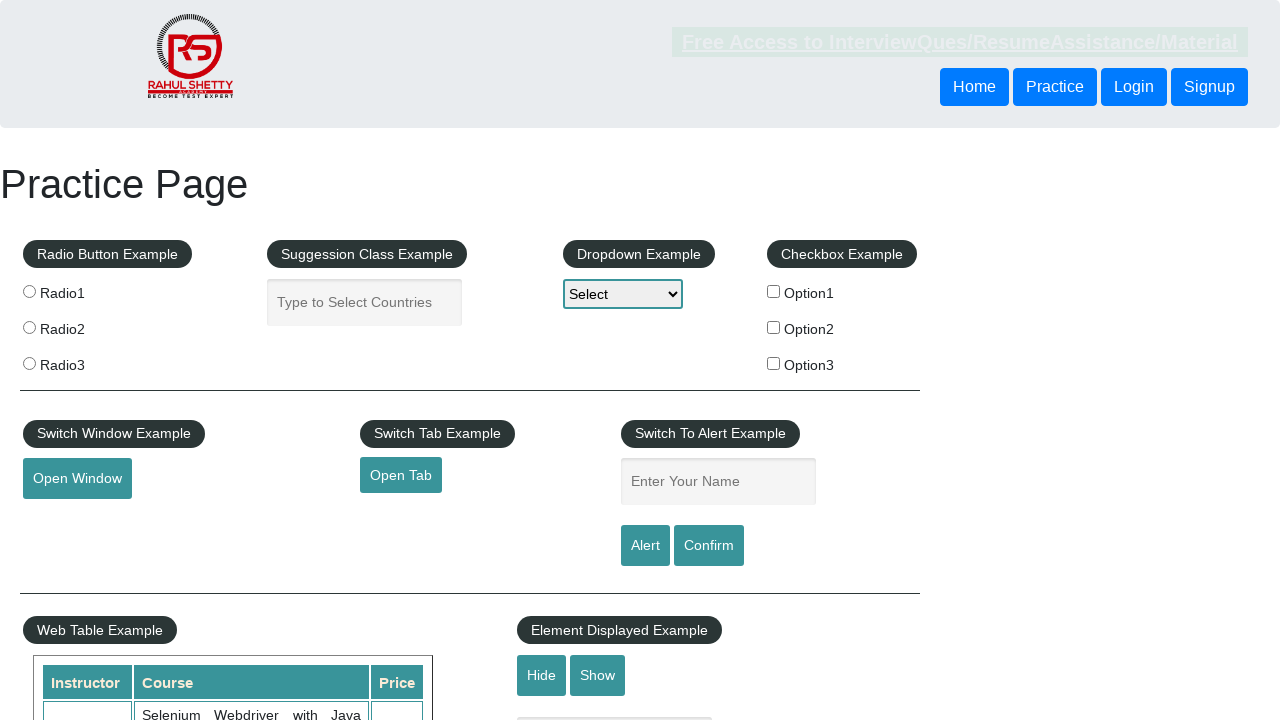

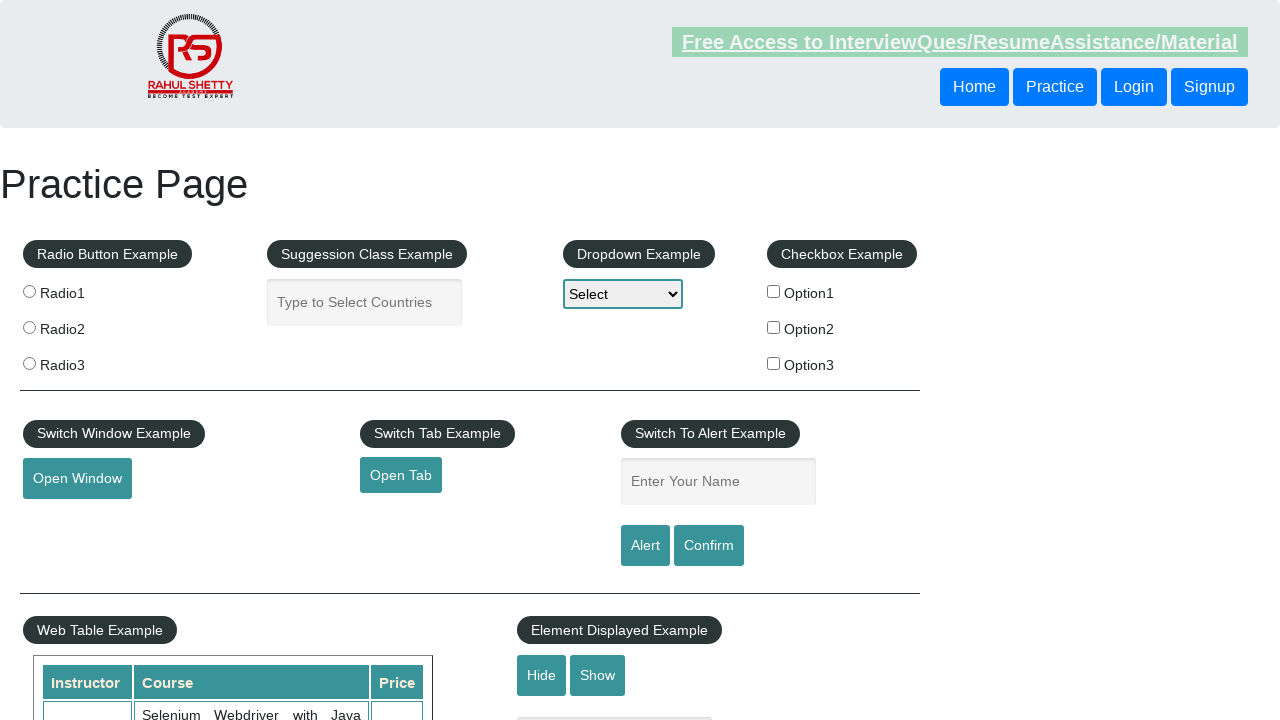